Tests JavaScript prompt dialog by clicking the prompt button and entering text into the prompt

Starting URL: https://the-internet.herokuapp.com/javascript_alerts

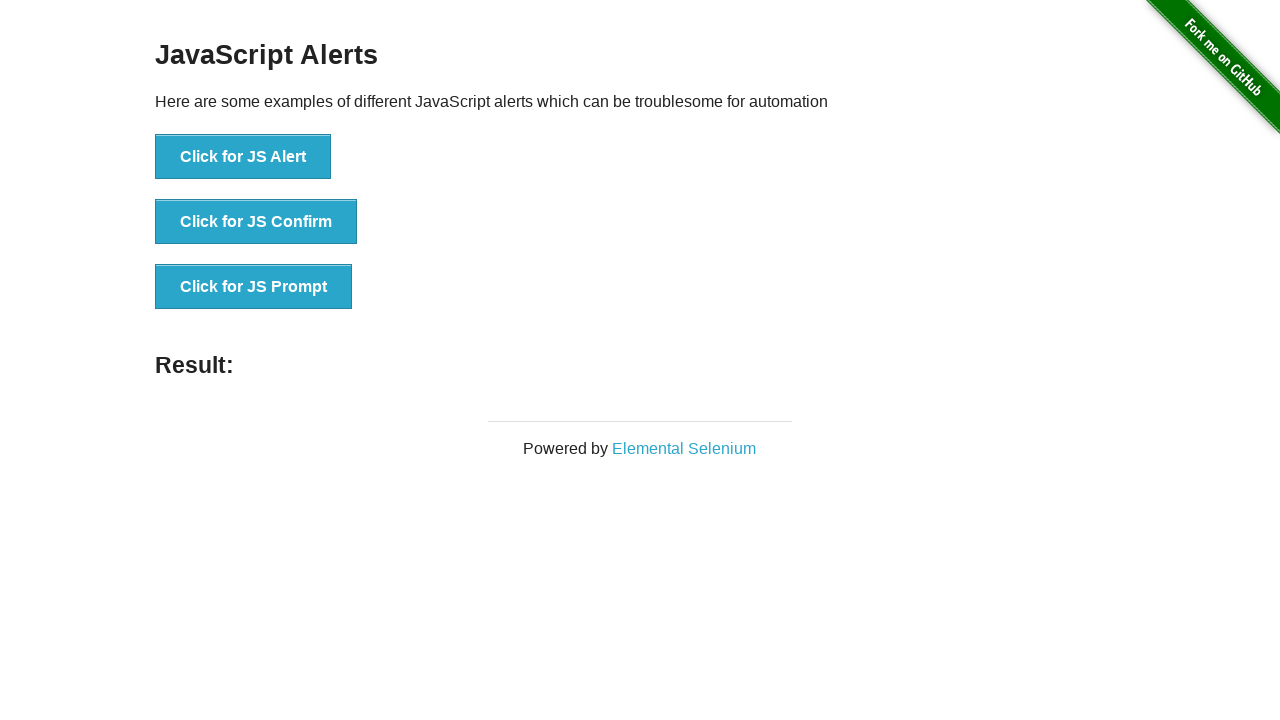

Set up dialog handler to accept prompt with 'Hello World' text
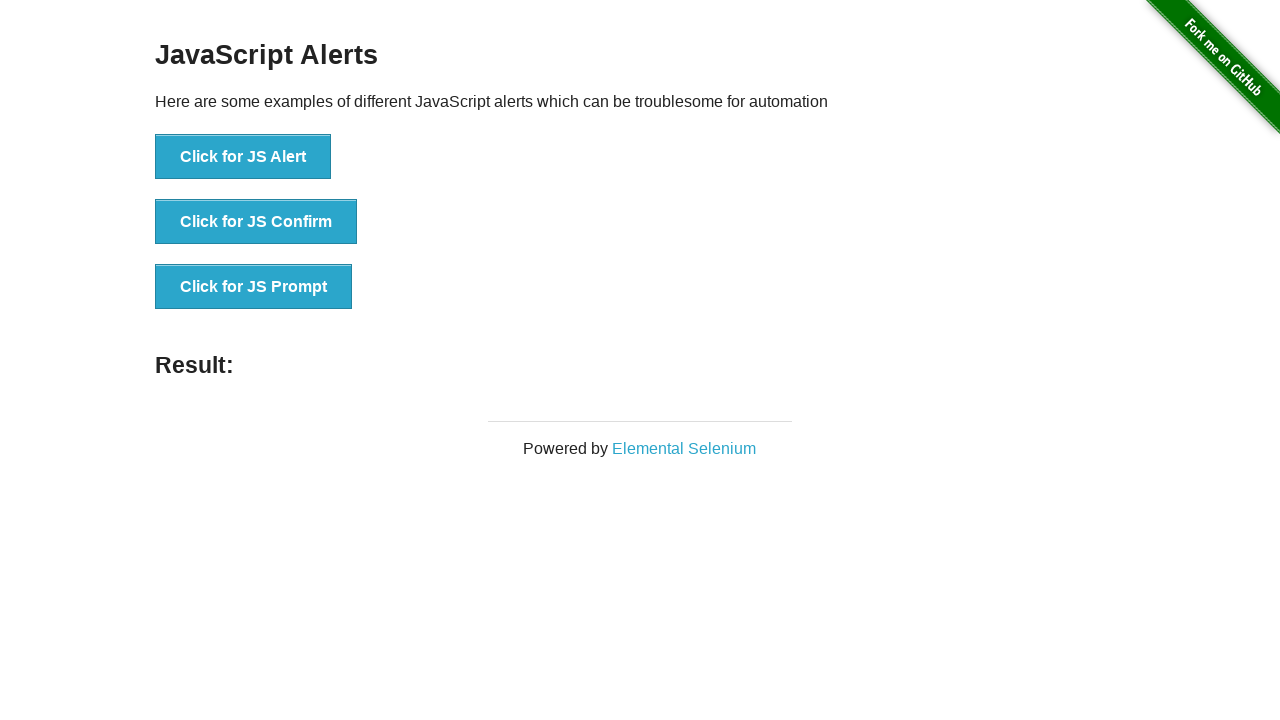

Clicked button to trigger JavaScript prompt dialog at (254, 287) on text=Click for JS Prompt
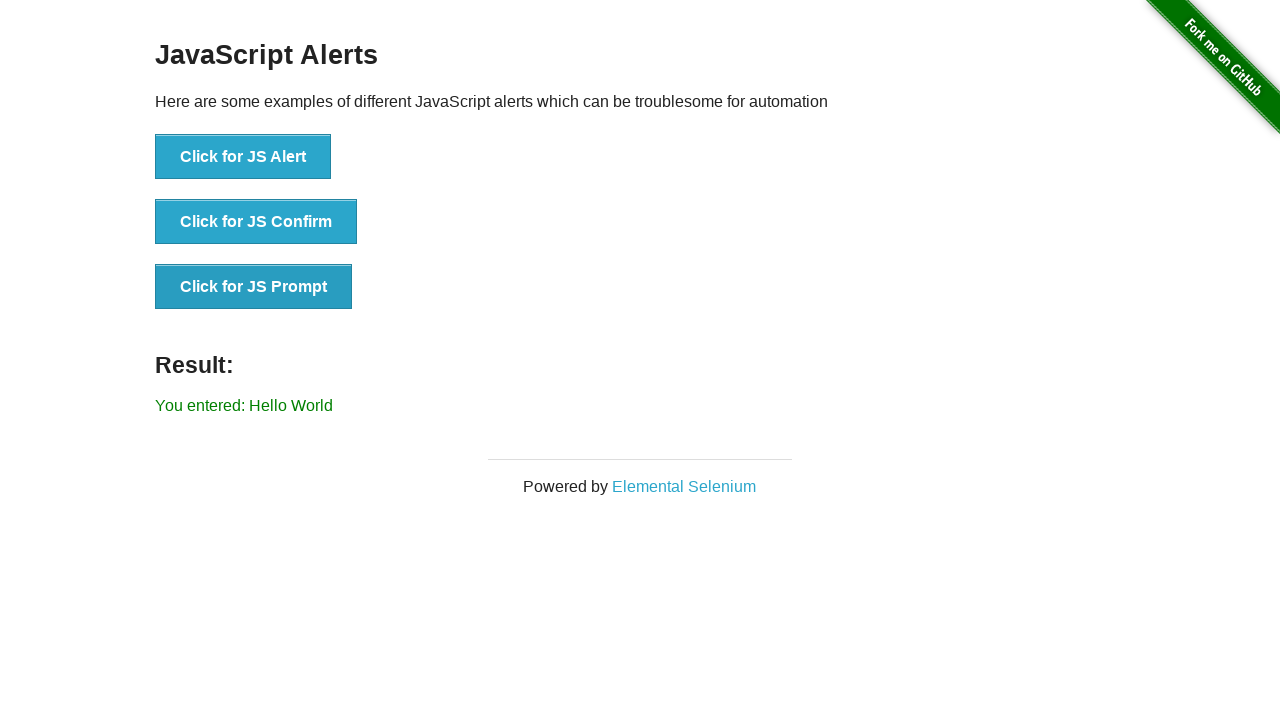

Verified prompt result message 'You entered: Hello World' appeared
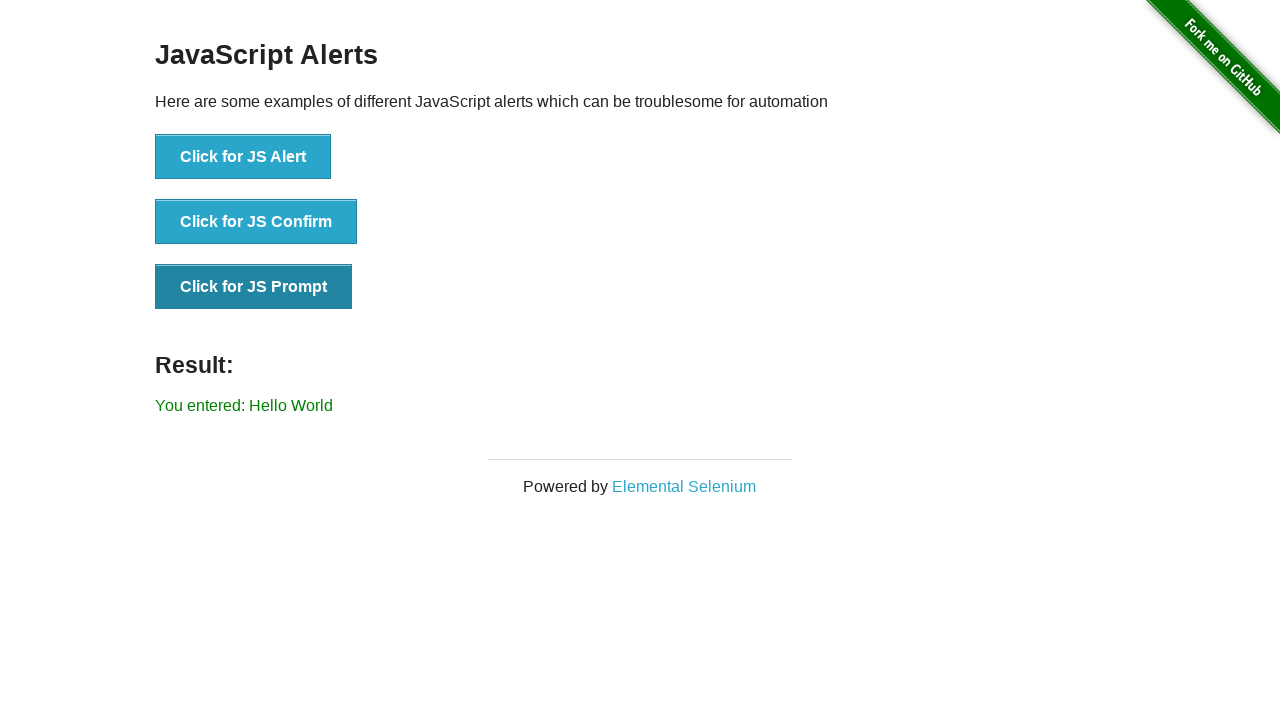

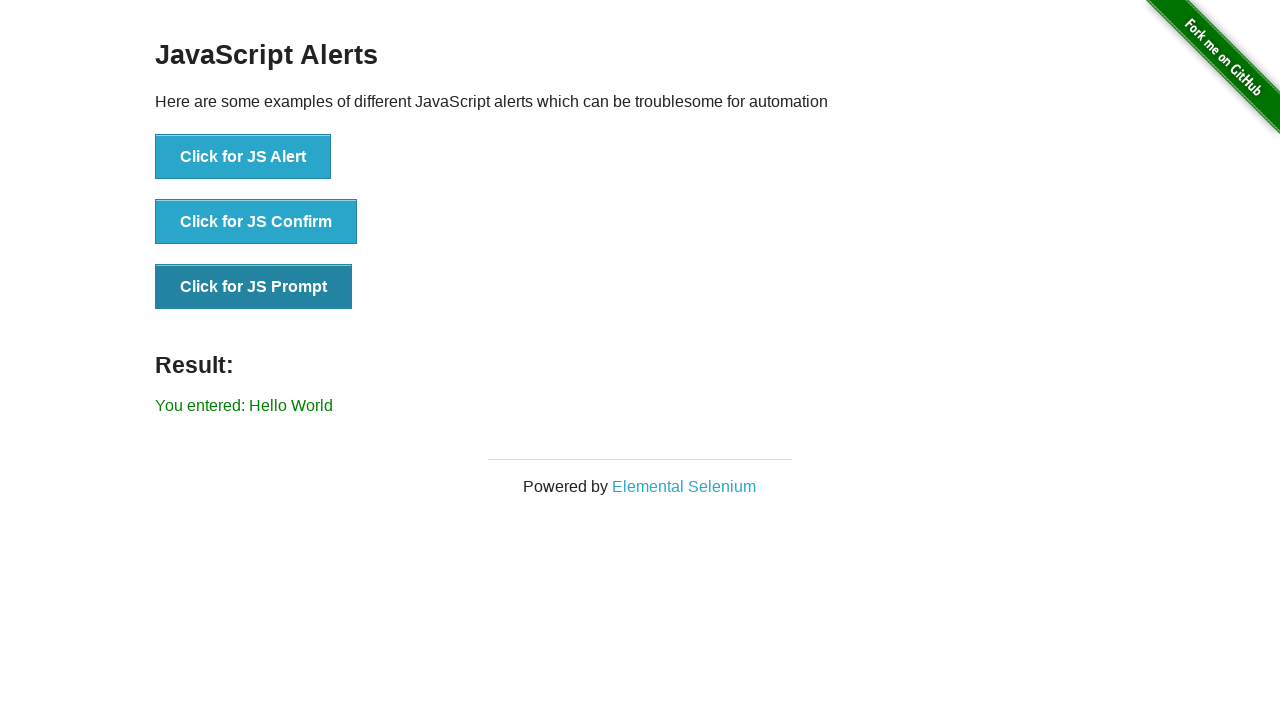